Tests drag and drop functionality on jQueryUI demo page by dragging an element onto a droppable target within an iframe

Starting URL: https://jqueryui.com/droppable/

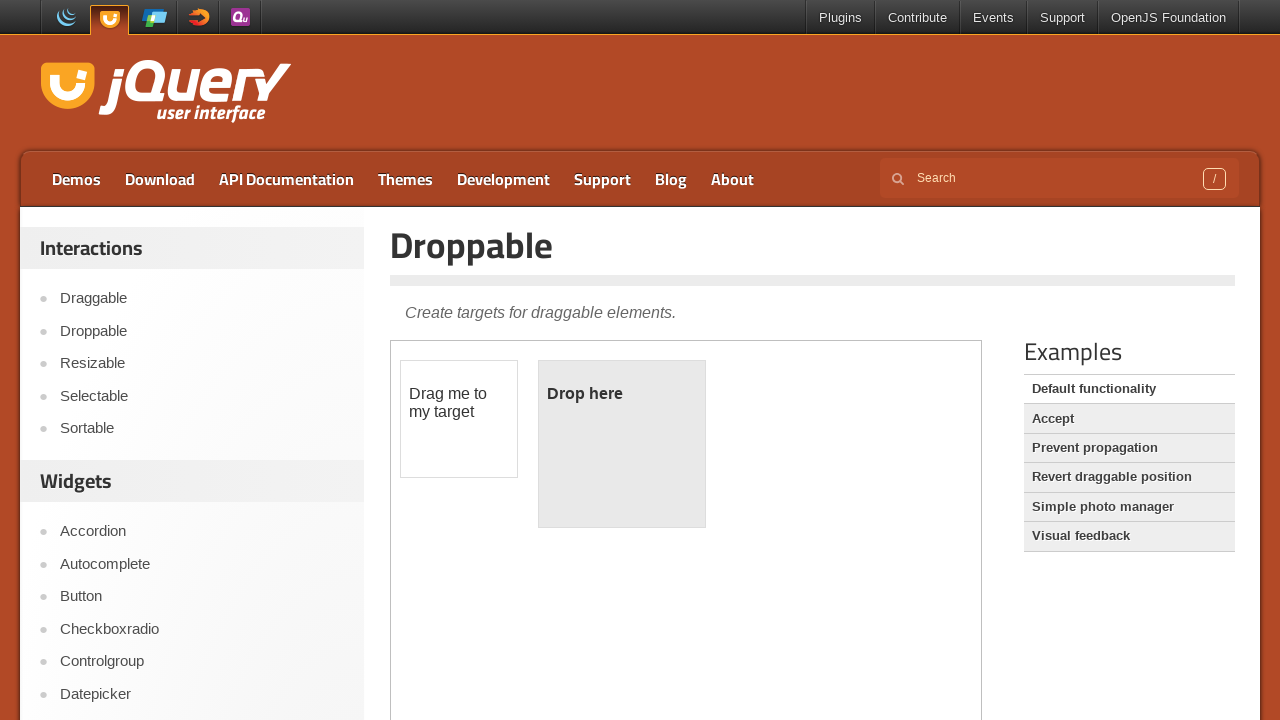

Located iframe containing drag and drop demo
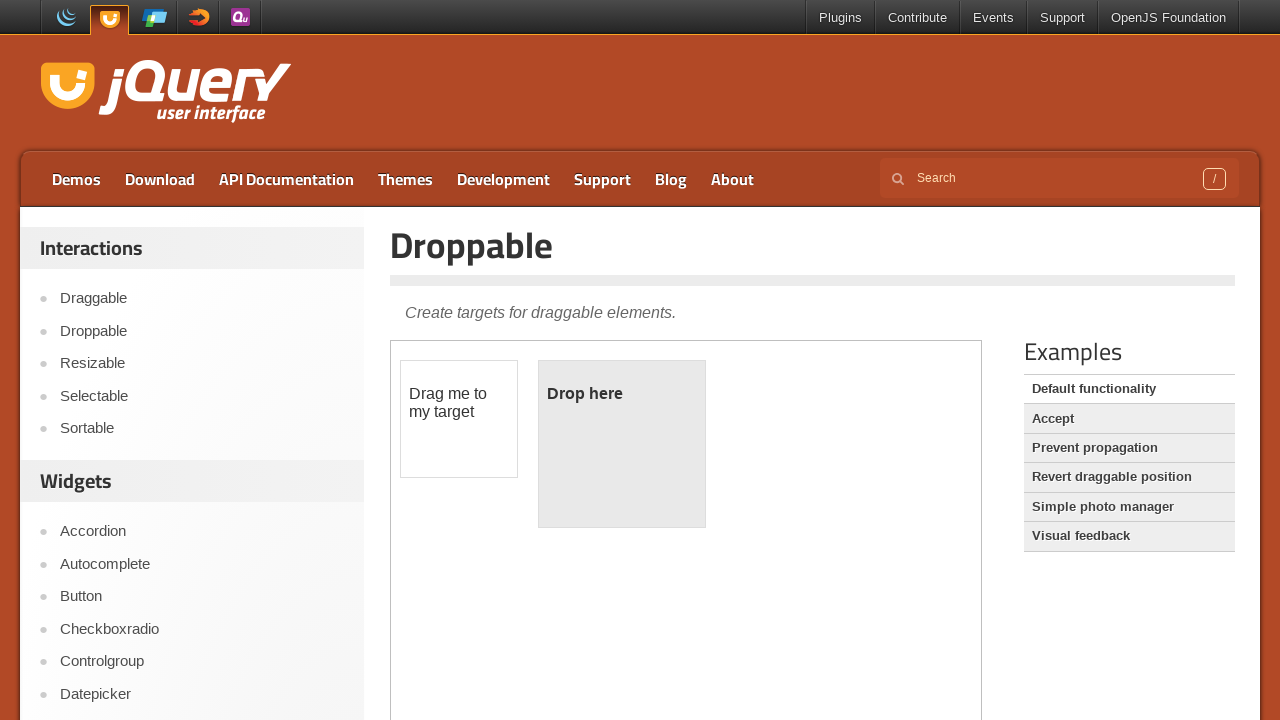

Located draggable element within iframe
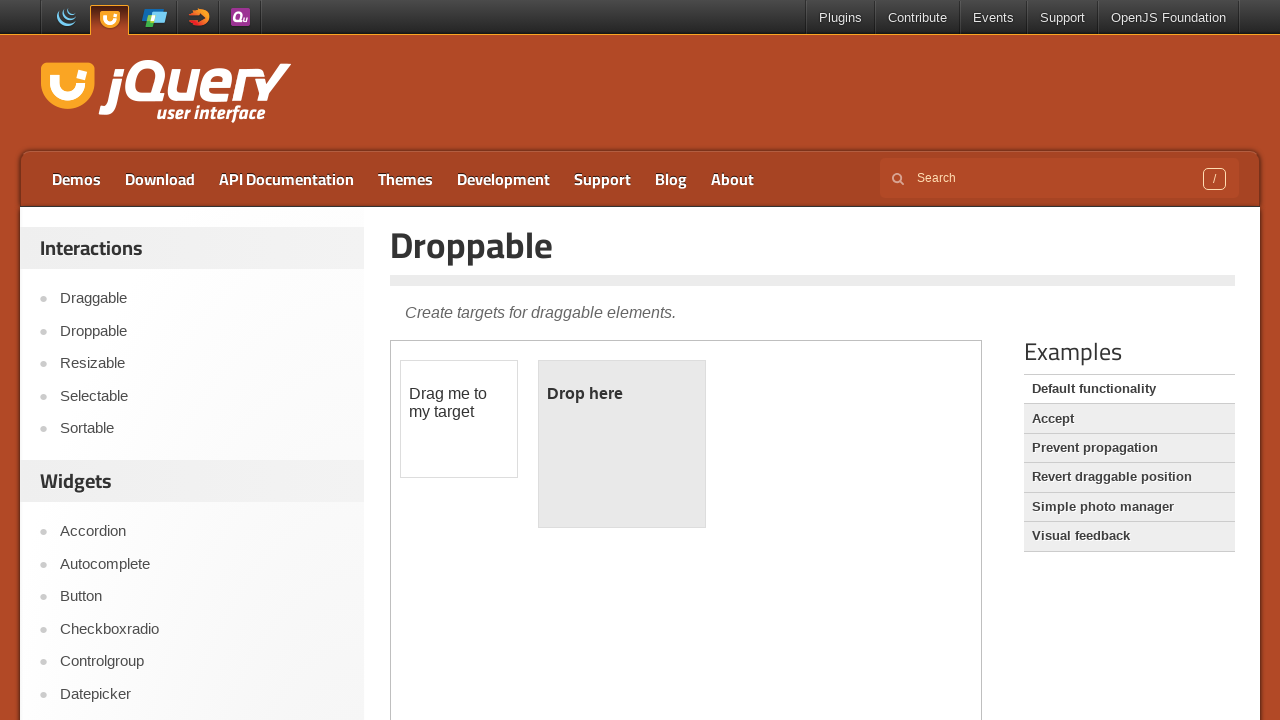

Located droppable target element within iframe
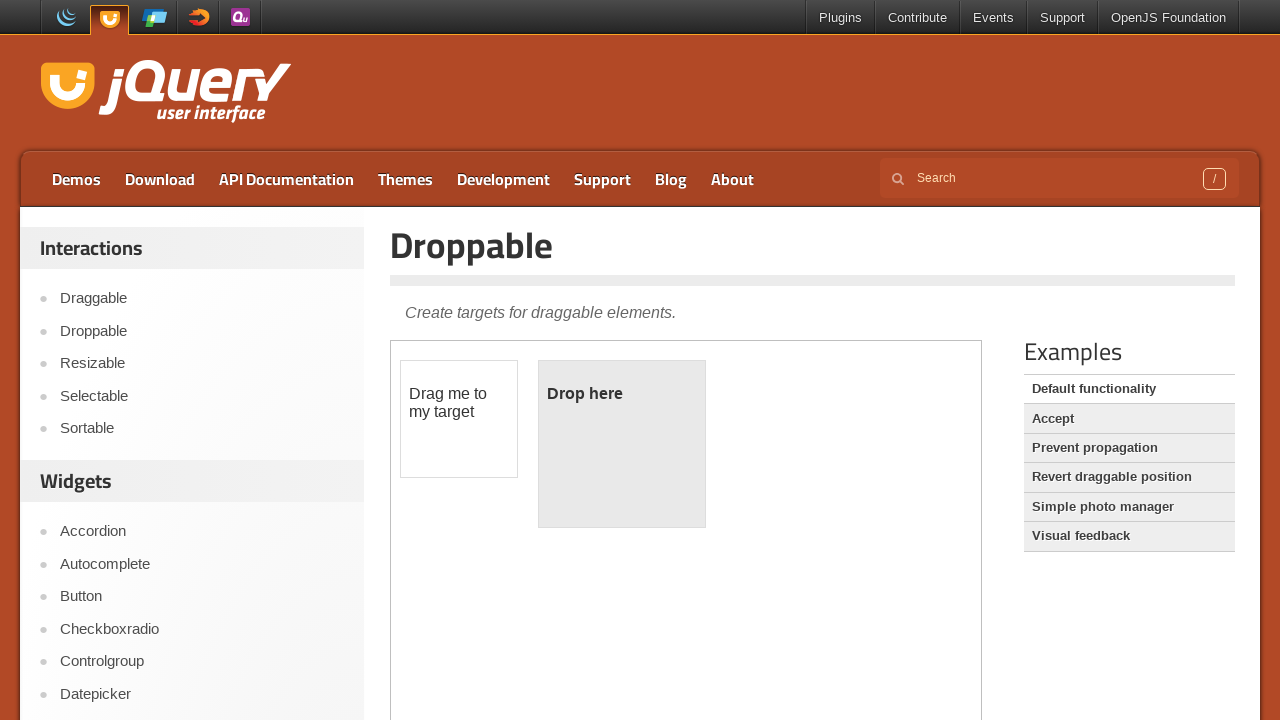

Dragged element onto droppable target at (622, 444)
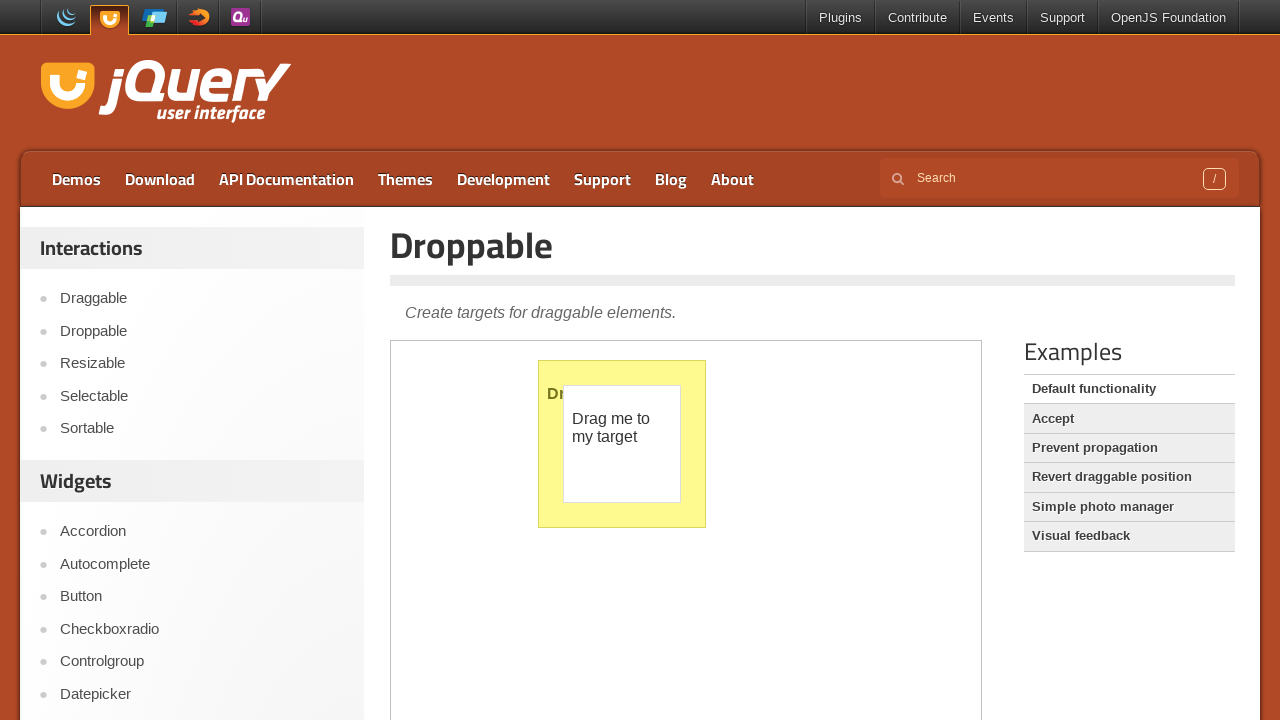

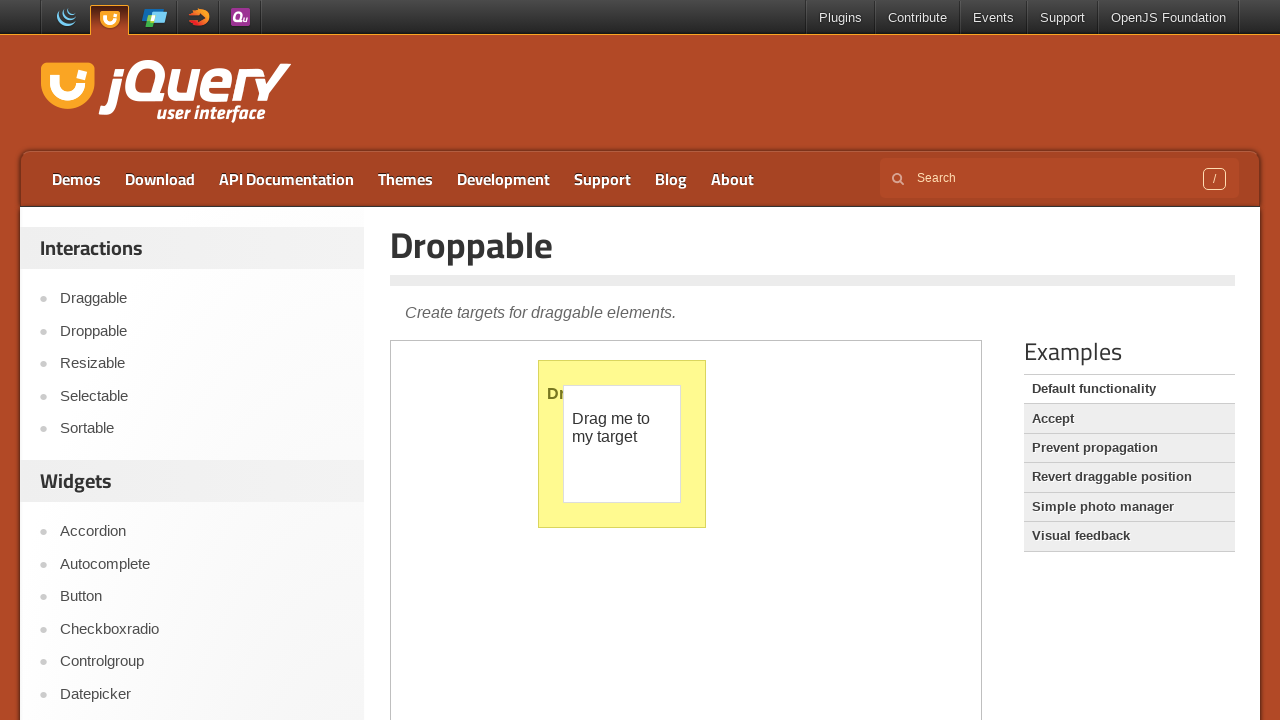